Navigates to a Selenium tutorial blog, clicks on the SELENIUM link, refreshes the page, and verifies that page statistics are displayed

Starting URL: https://configureselenium.blogspot.com/

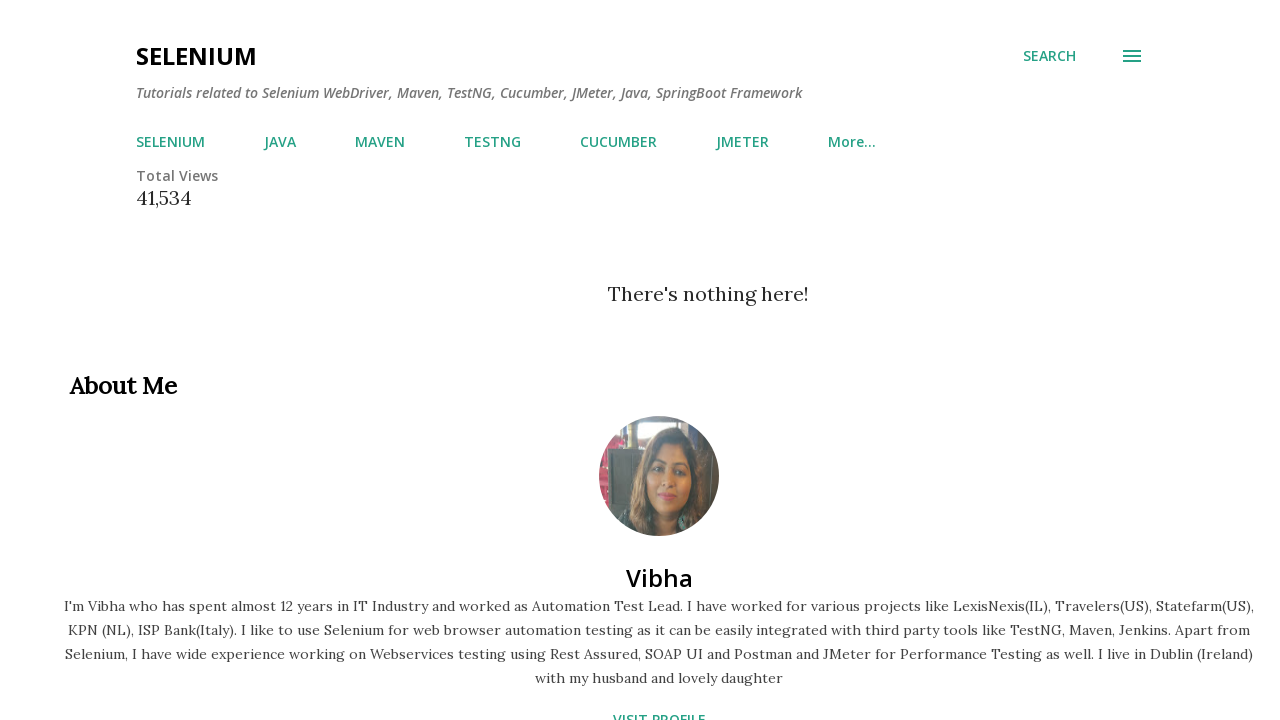

Retrieved initial page views count from Stats1_totalCount element
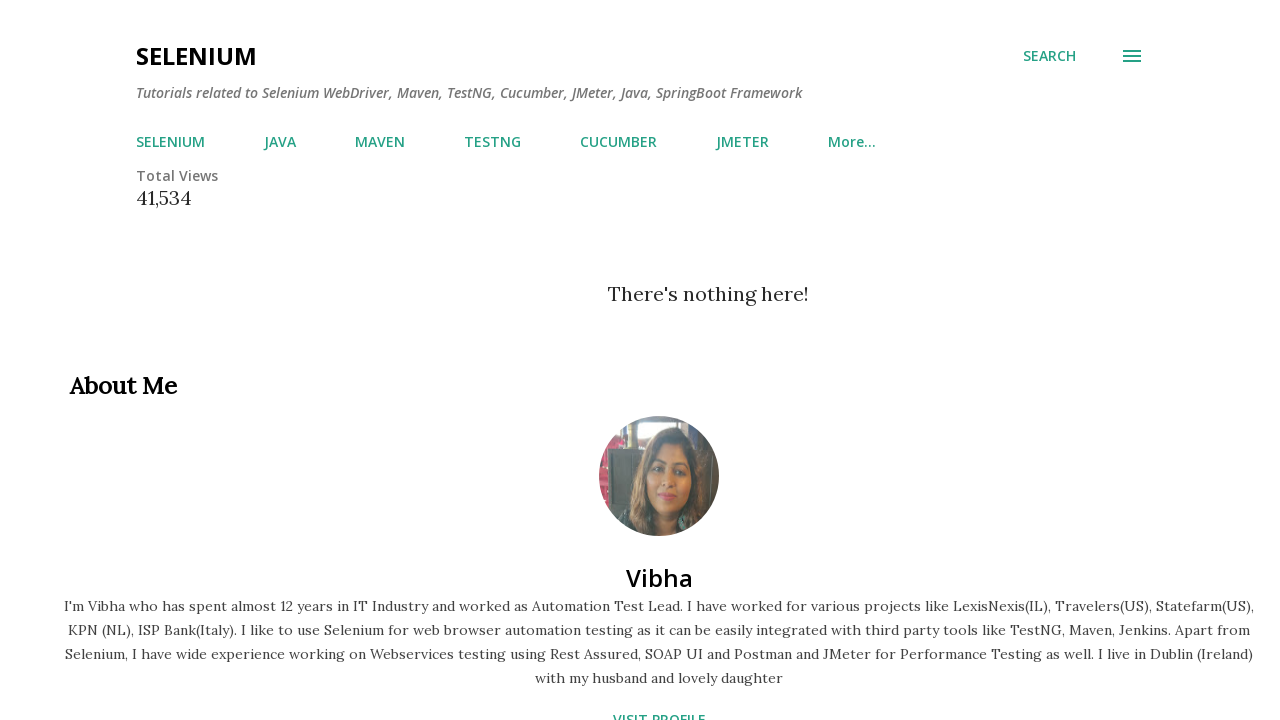

Clicked on the SELENIUM link in the navigation at (170, 142) on //li[@aria-hidden="false"]//a[@href='https://configureselenium.blogspot.com/2020
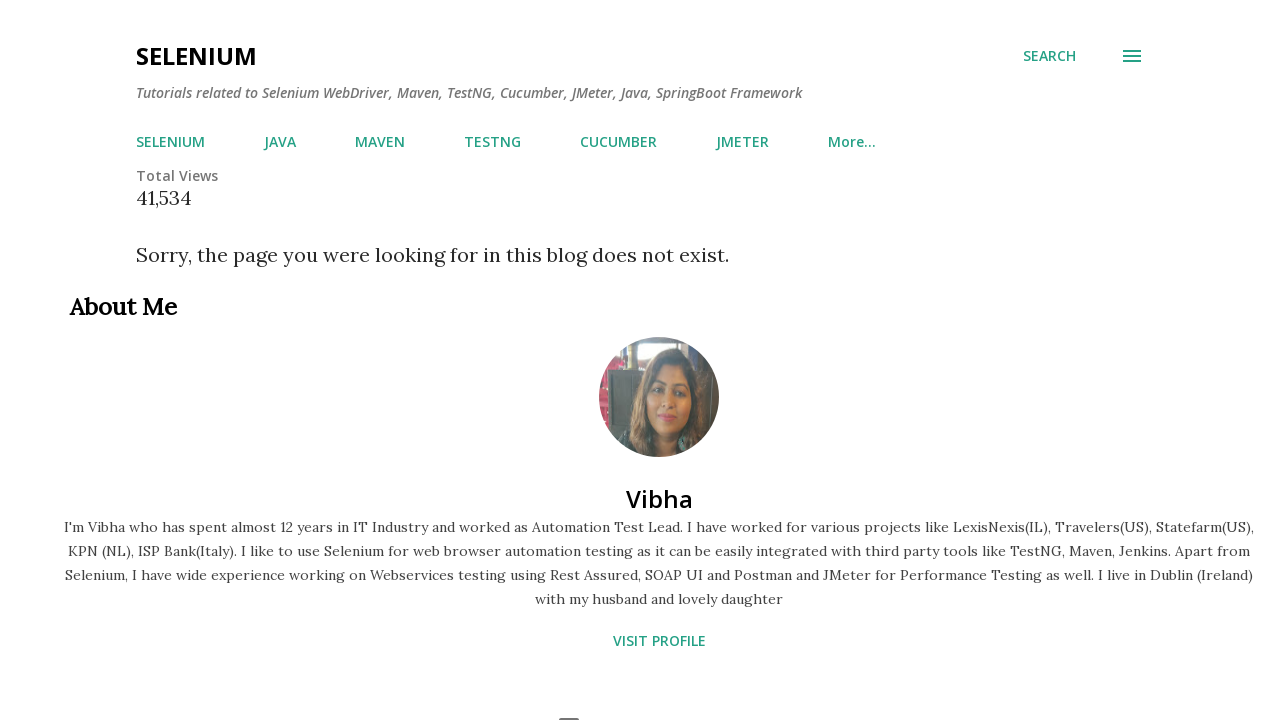

Refreshed the page
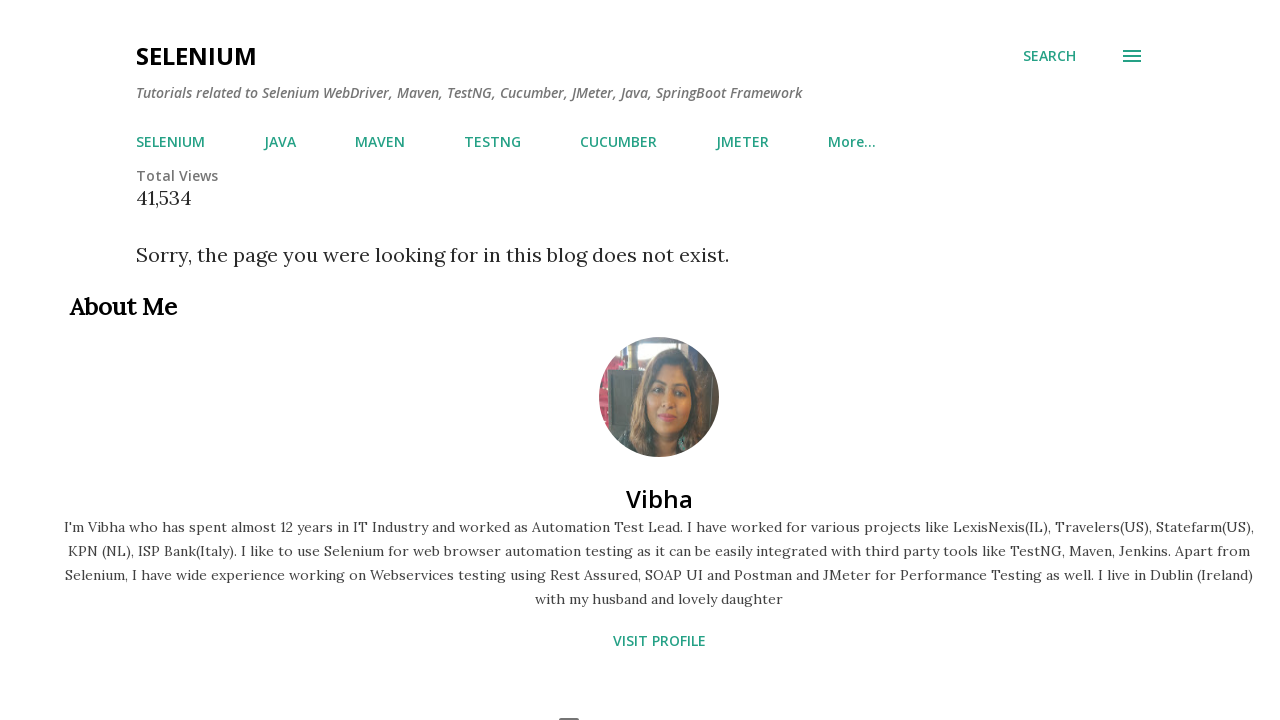

Waited for Stats1_totalCount element to be visible after refresh
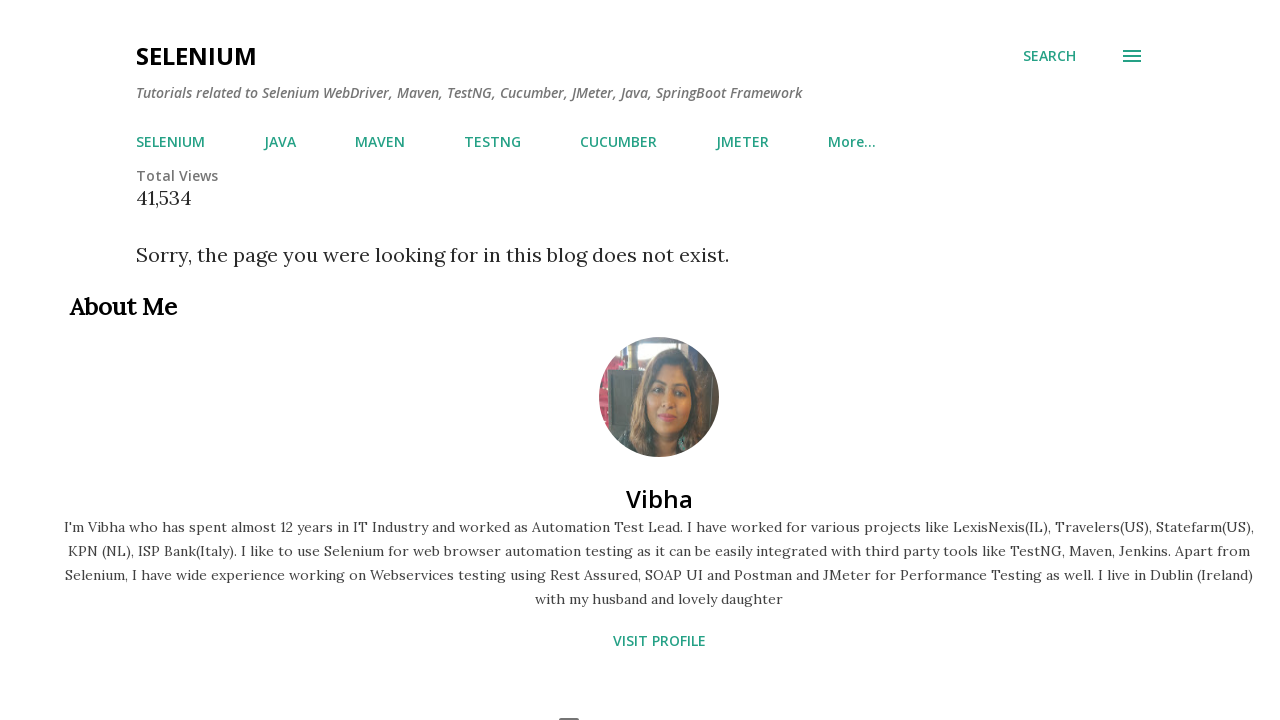

Retrieved page views count after refresh from Stats1_totalCount element
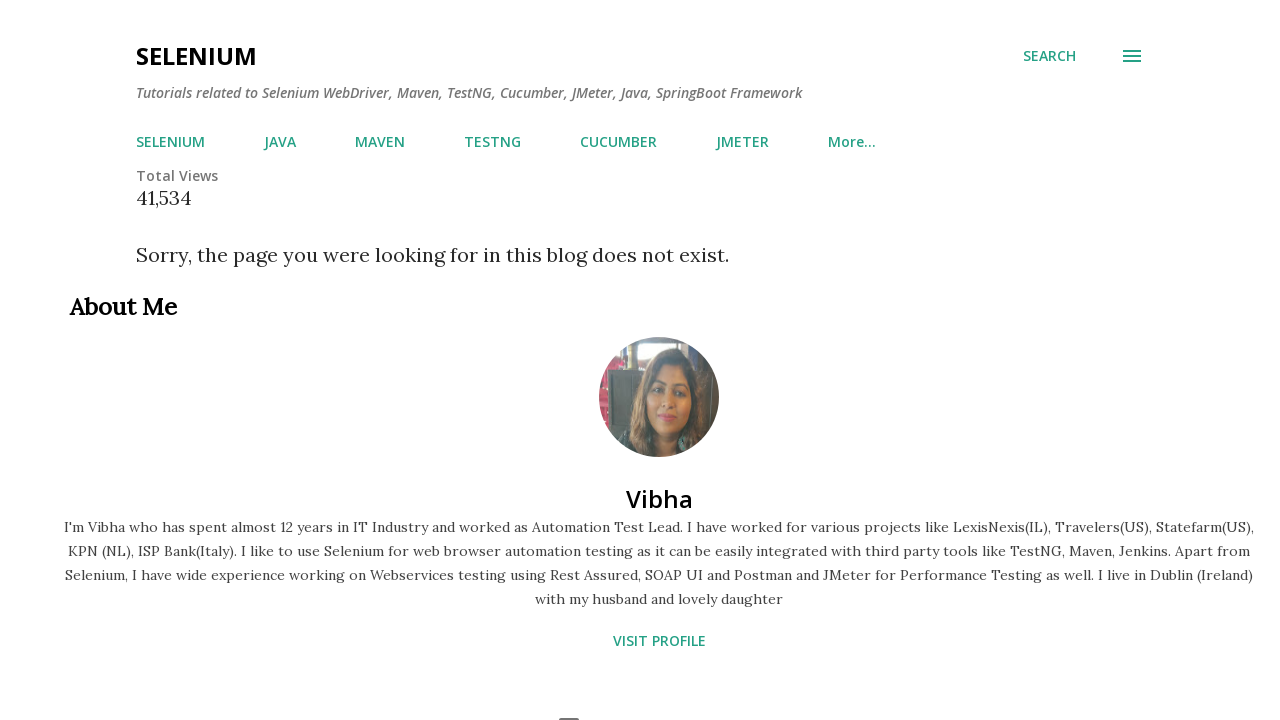

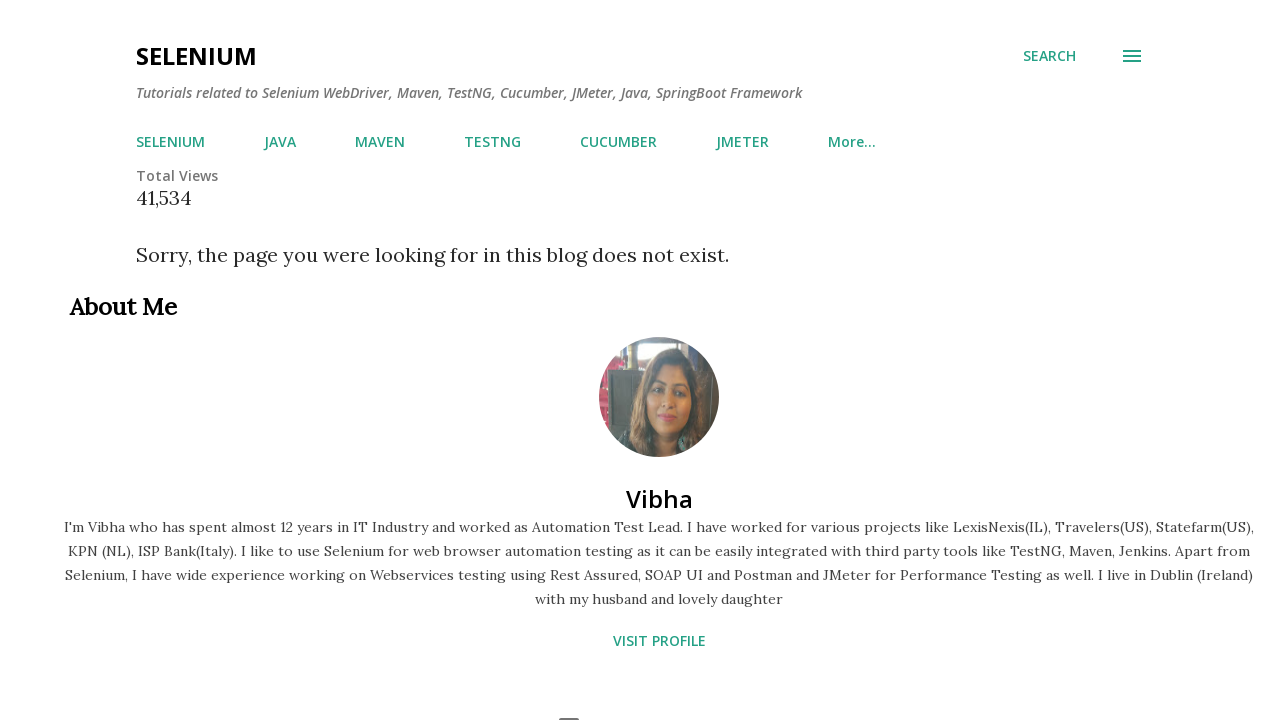